Tests hover functionality on user profile images, verifying that hovering reveals user names and clickable links, then navigates through the profile links.

Starting URL: http://the-internet.herokuapp.com/hovers

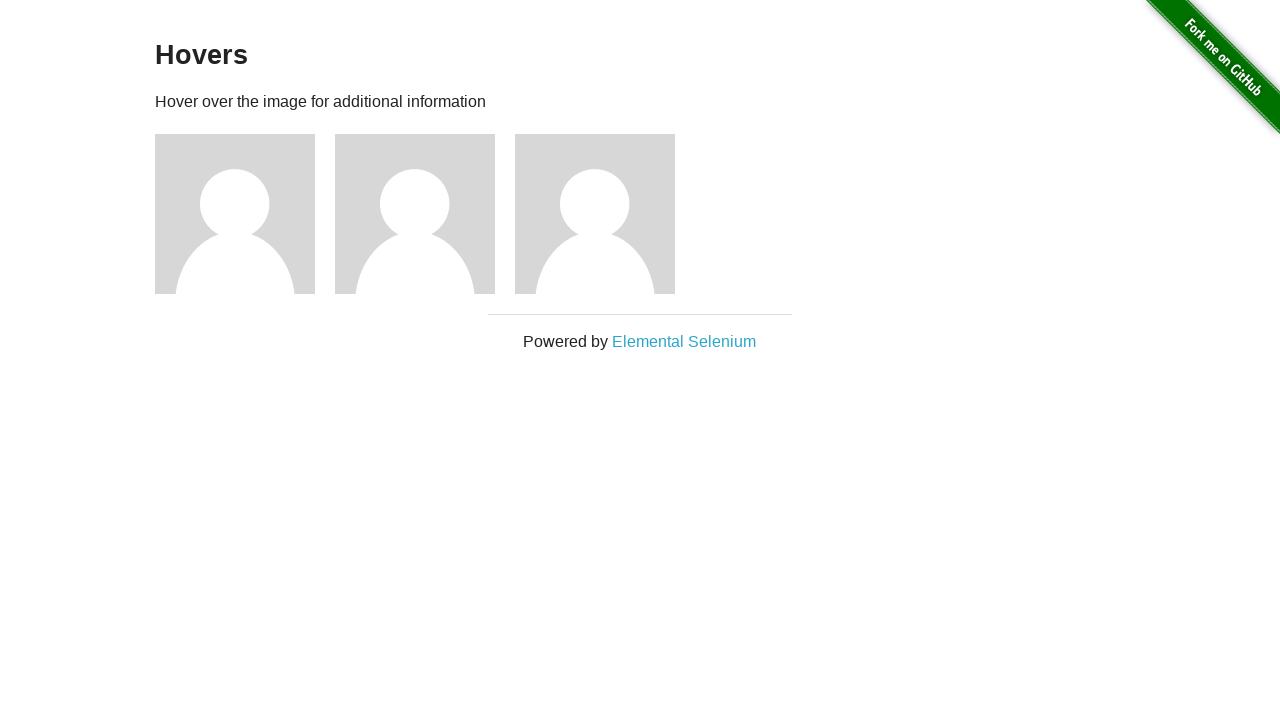

Hovered over the first user profile image at (245, 214) on xpath=//div[@id='content']//descendant::div[@class='figure'][1]
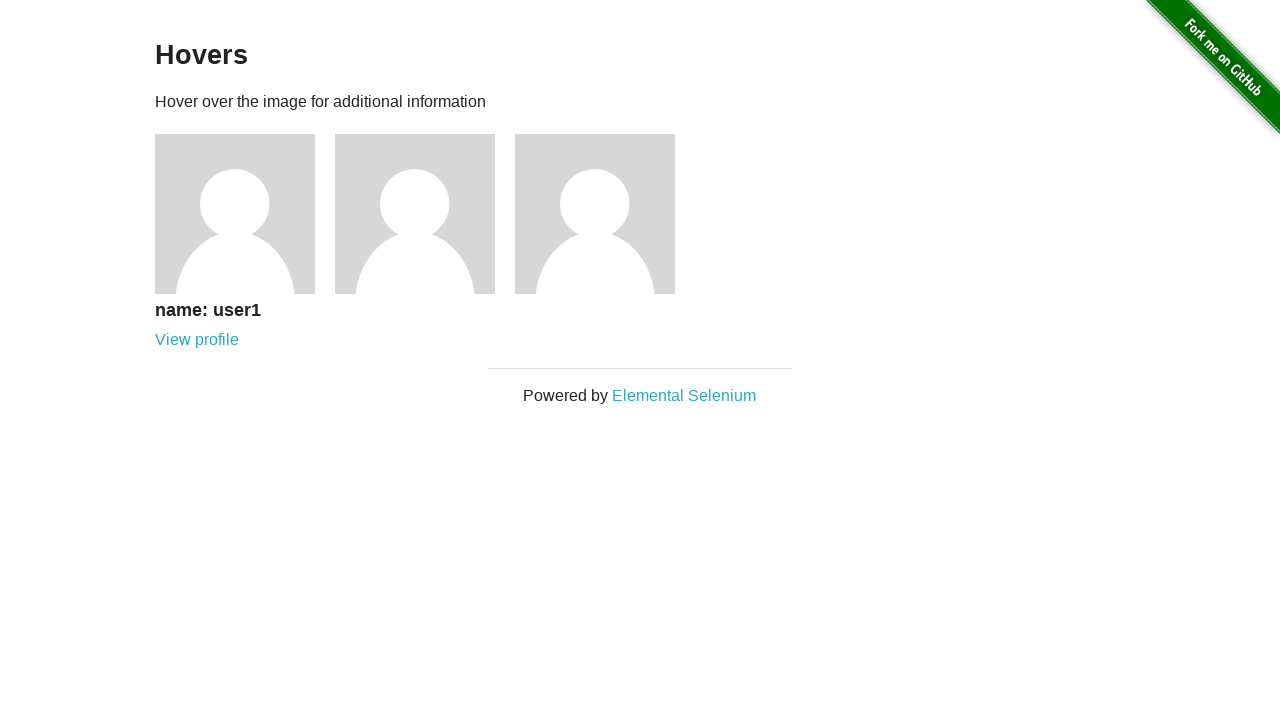

User1 name appeared after hovering
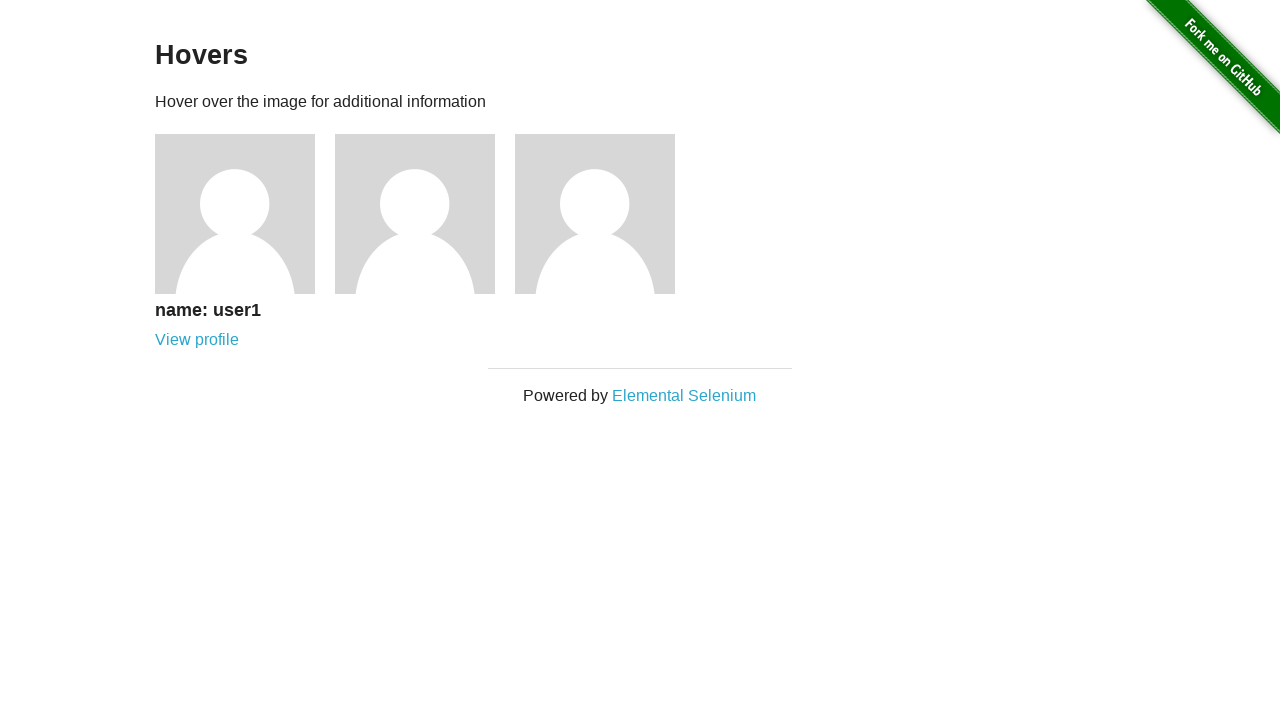

Clicked the user1 profile link at (197, 340) on xpath=//h5[text()='name: user1']/following-sibling::a
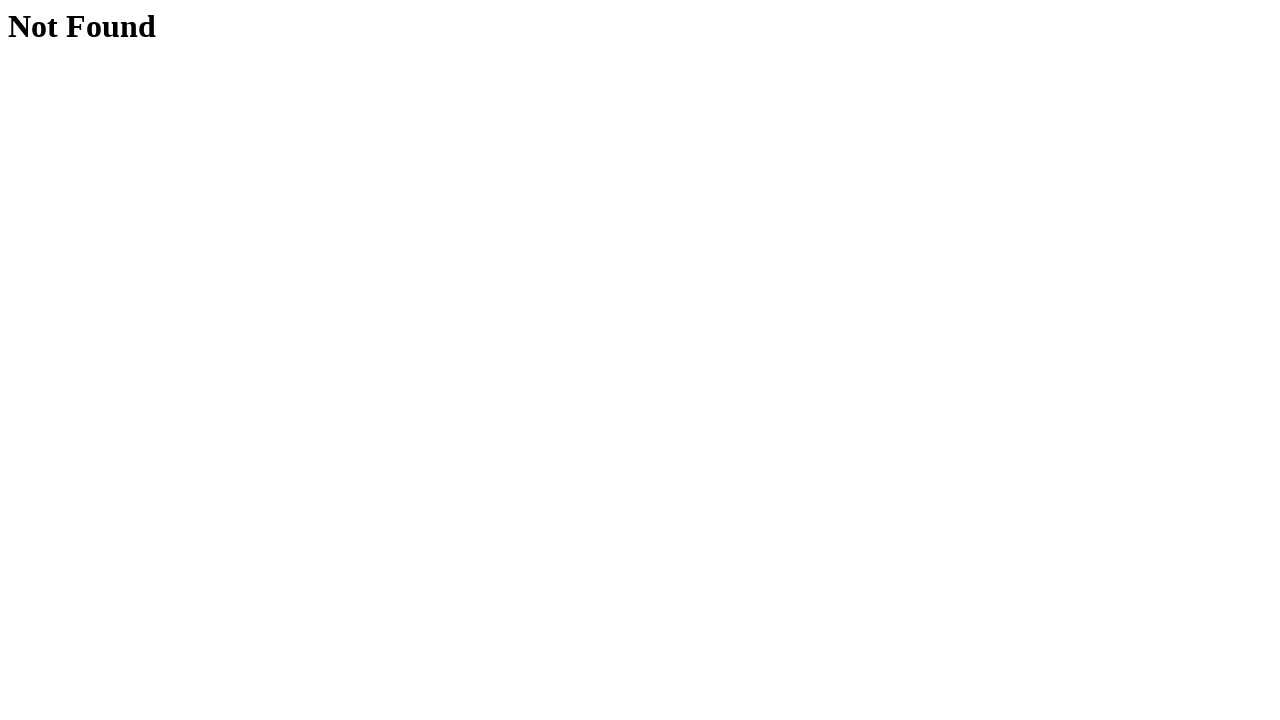

Navigated to user1 profile page showing 'Not Found'
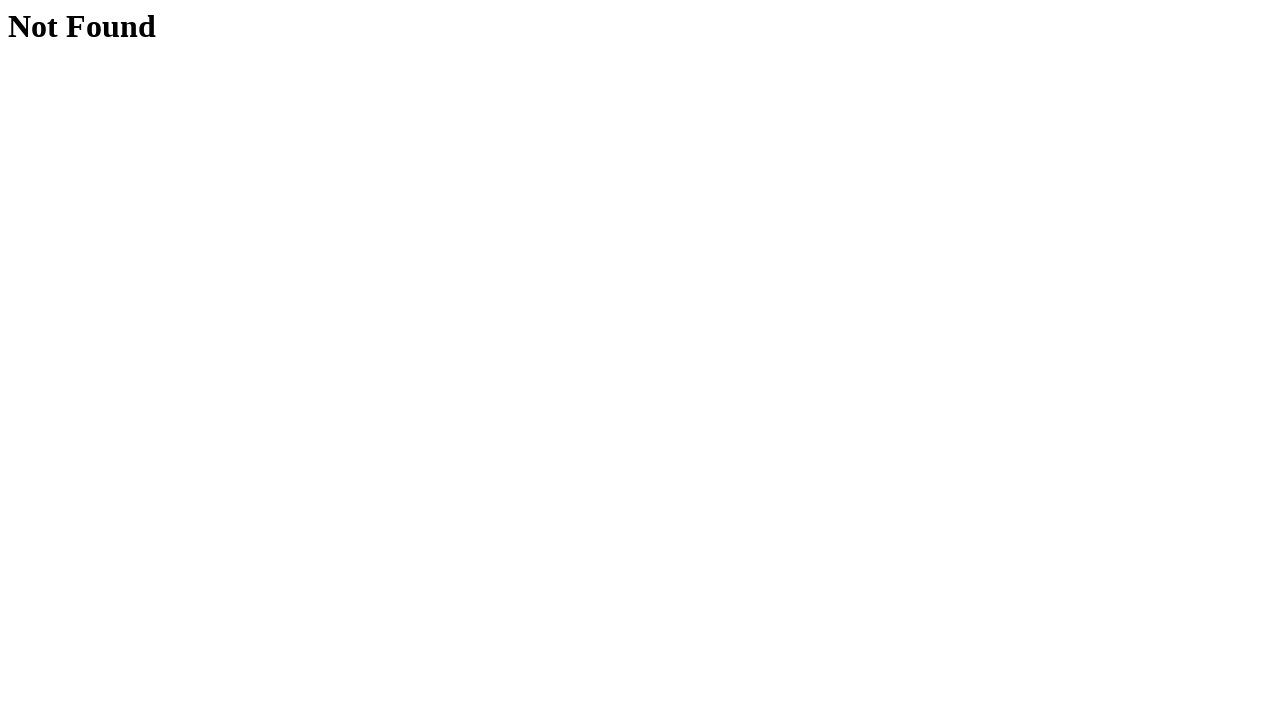

Navigated back to the hovers page
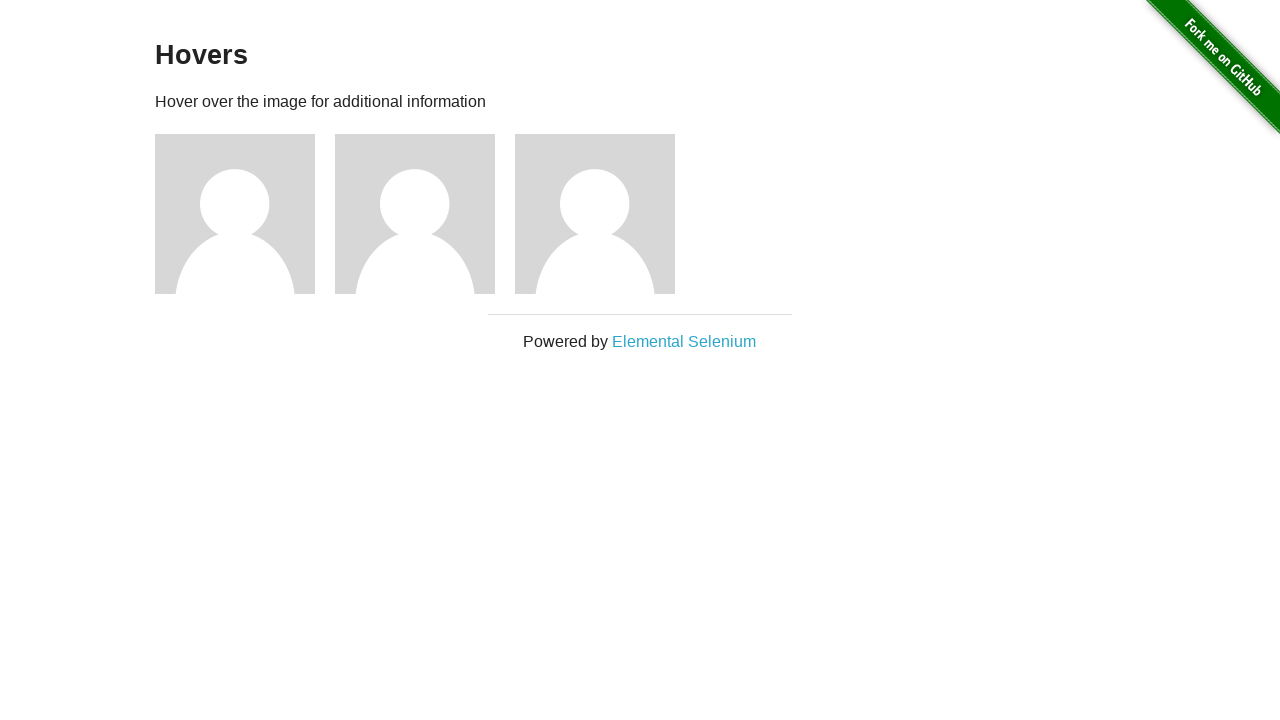

Hovered over the third user profile image at (605, 214) on xpath=//div[@id='content']//descendant::div[@class='figure'][3]
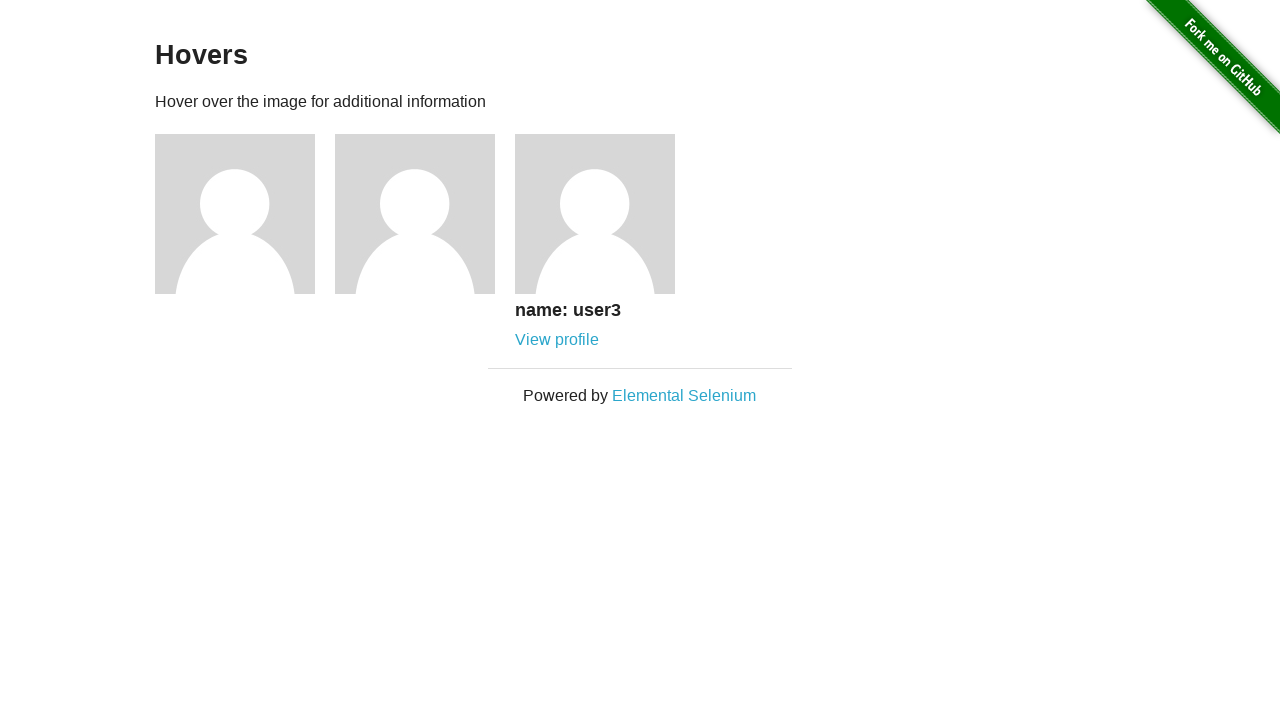

User3 name appeared after hovering
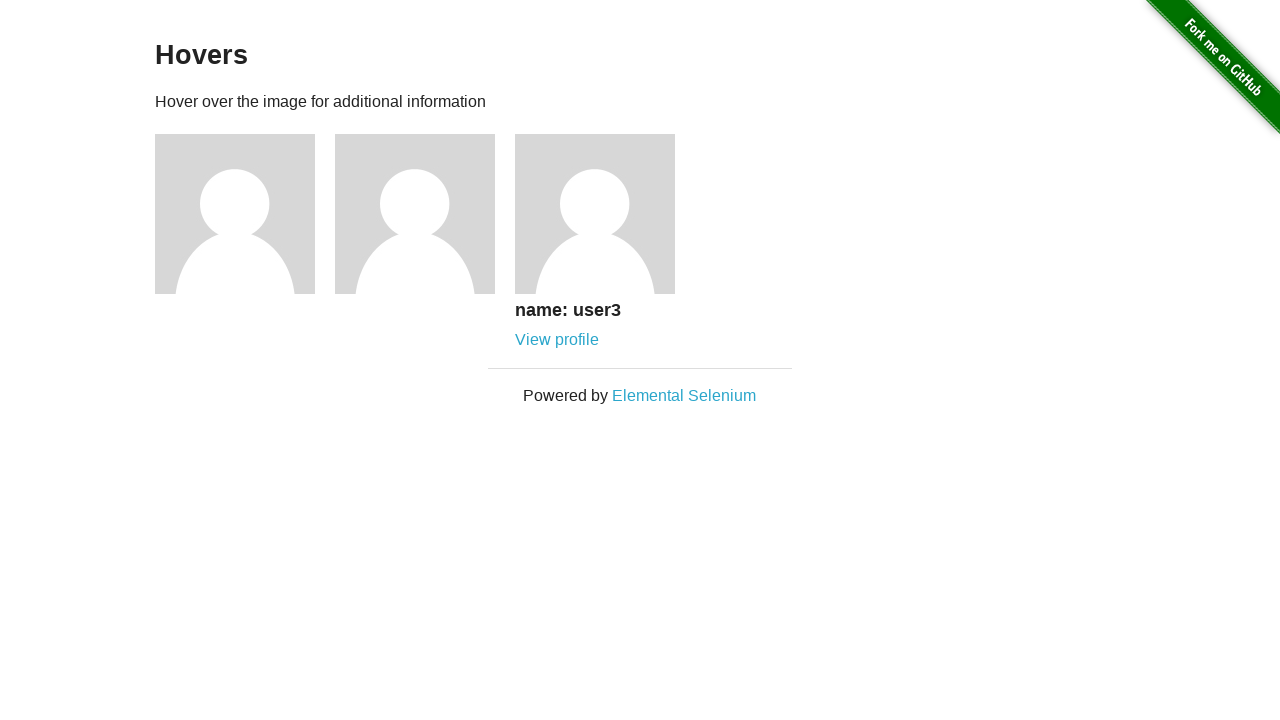

Navigated back from user3 profile
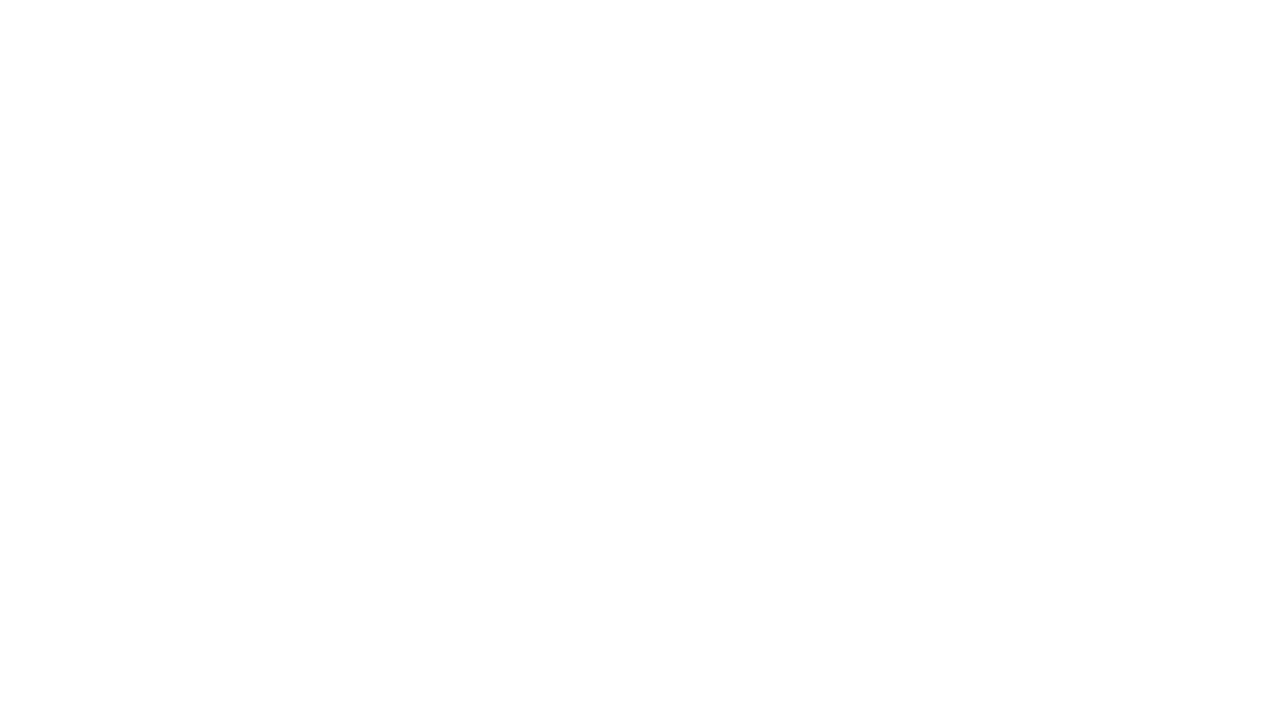

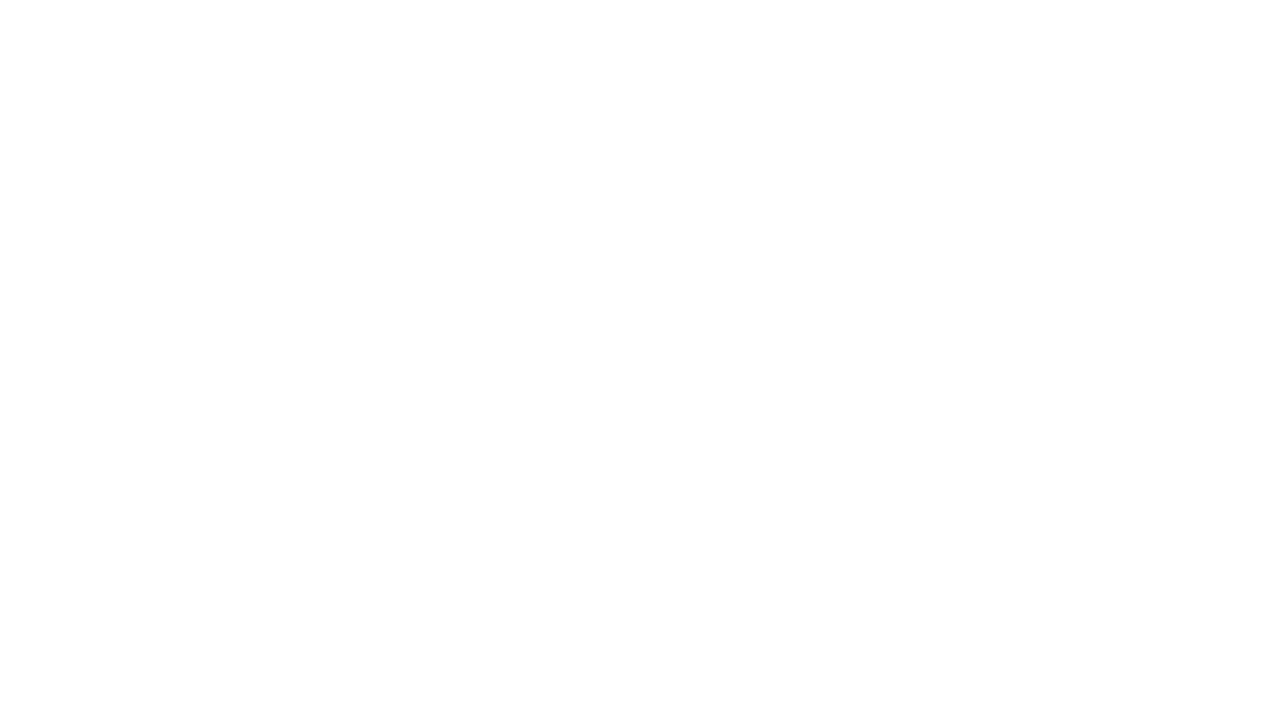